Tests checkbox functionality by selecting multiple checkboxes and verifying the result message displays the selected options.

Starting URL: https://acctabootcamp.github.io/site/examples/actions

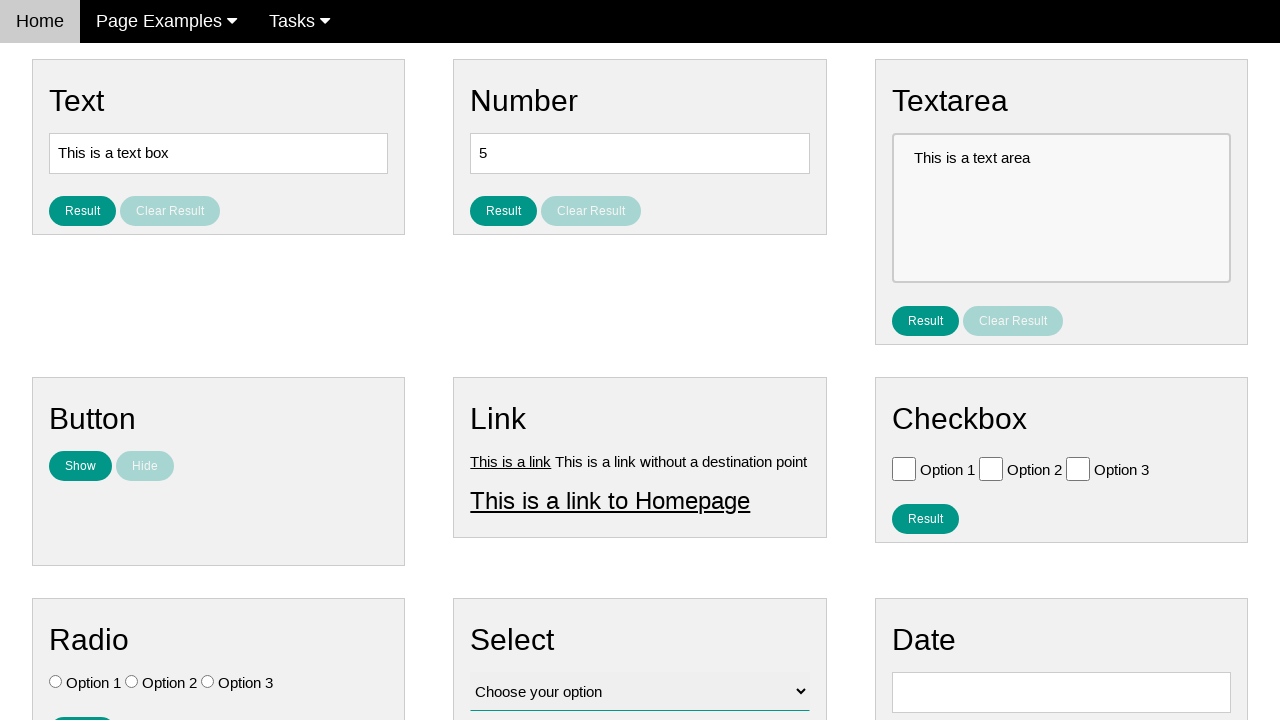

Verified Option 1 checkbox is initially unchecked
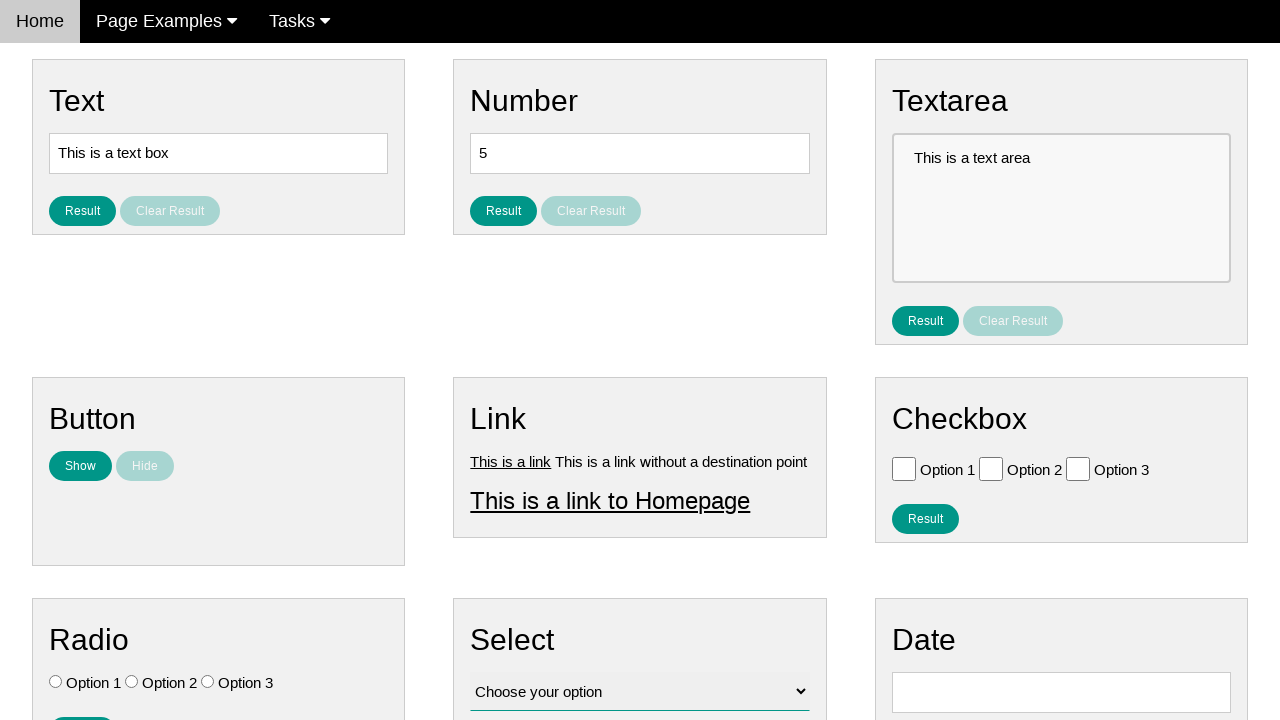

Verified Option 2 checkbox is initially unchecked
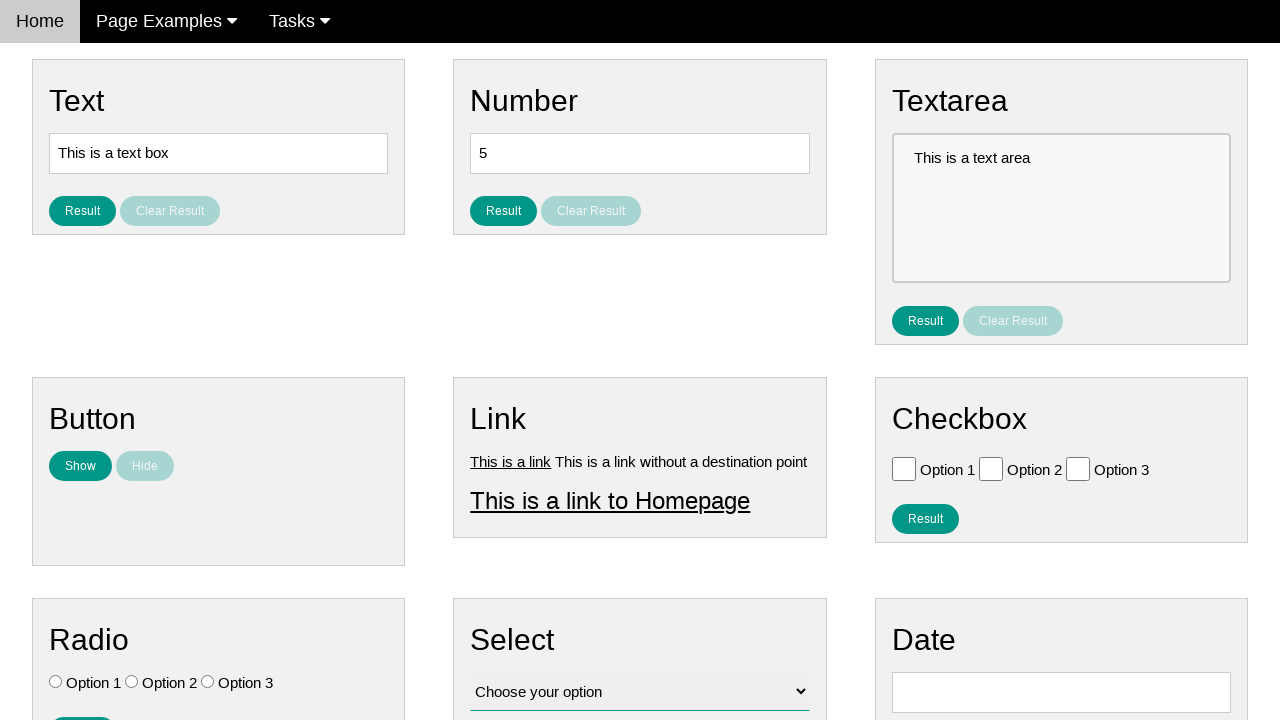

Verified Option 3 checkbox is initially unchecked
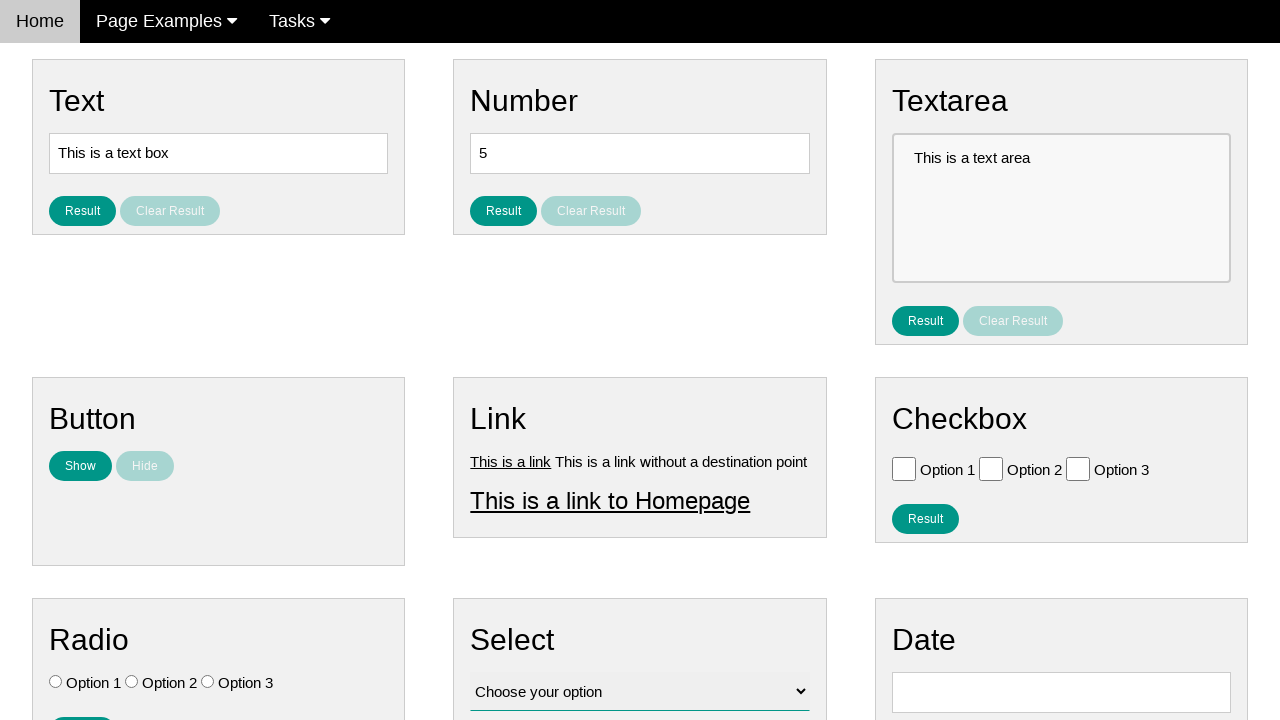

Clicked Option 2 checkbox at (991, 468) on #vfb-6-1
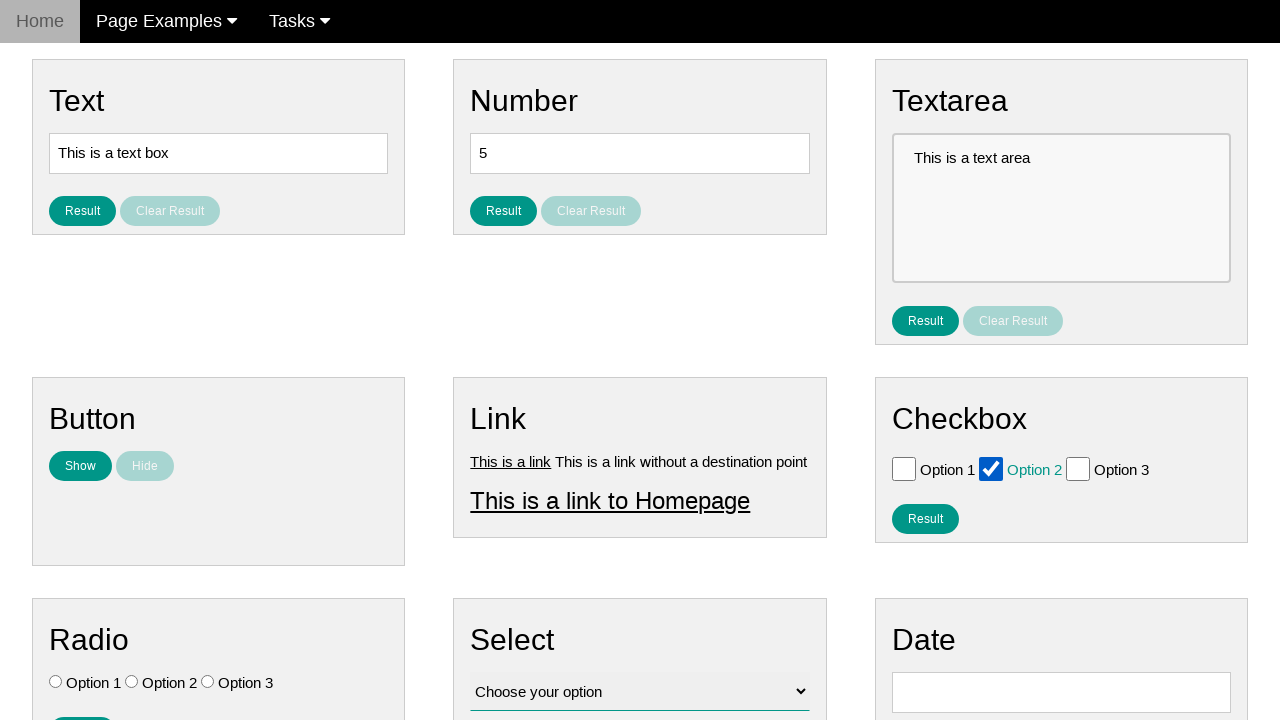

Verified Option 1 checkbox remains unchecked
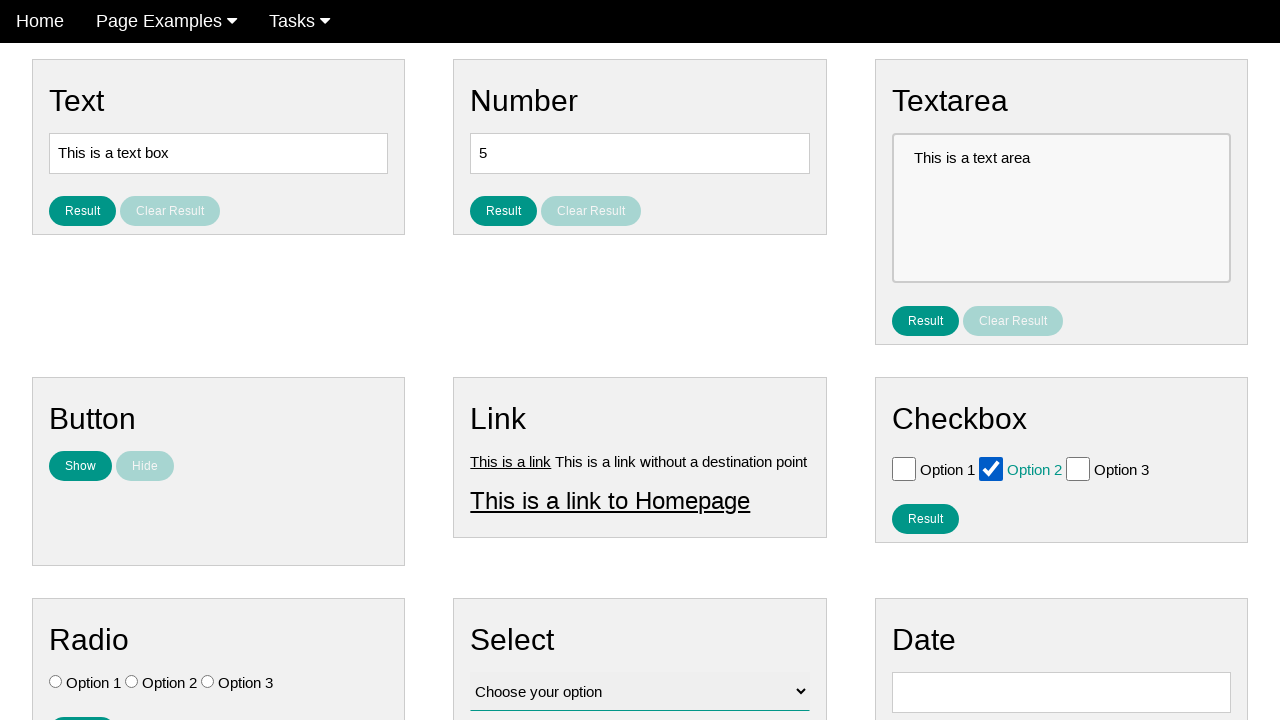

Verified Option 2 checkbox is now checked
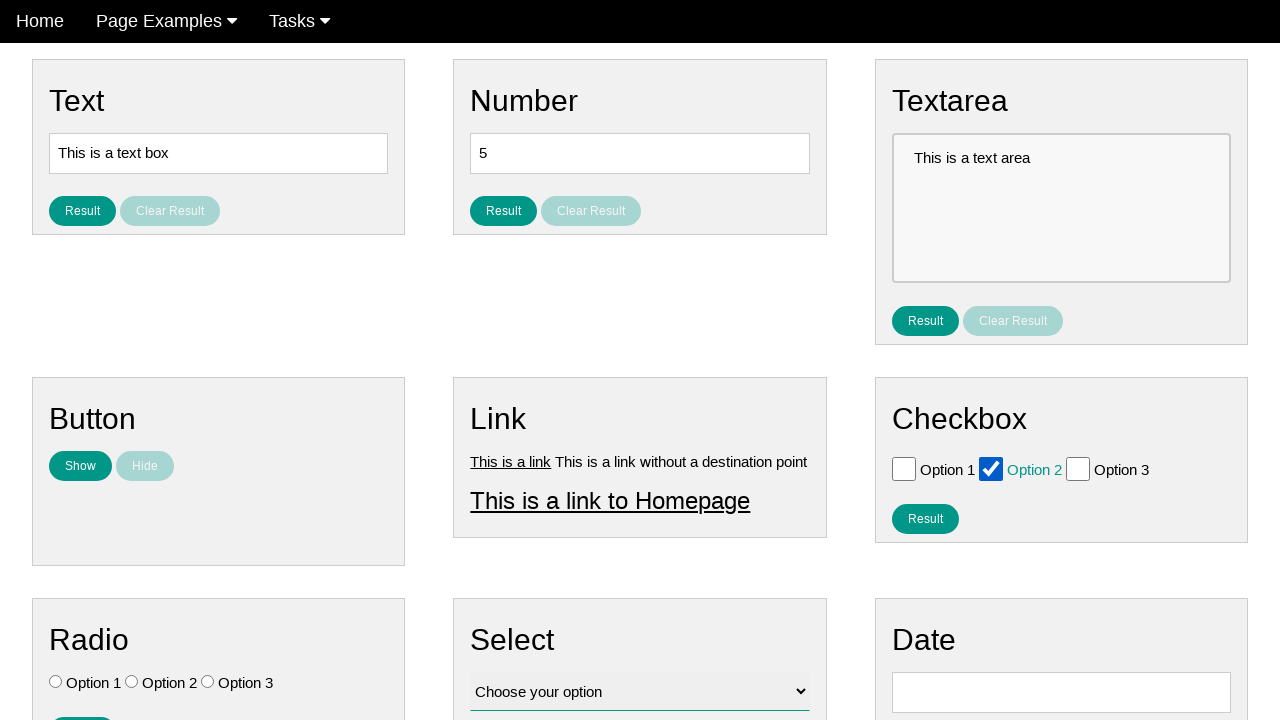

Verified Option 3 checkbox remains unchecked
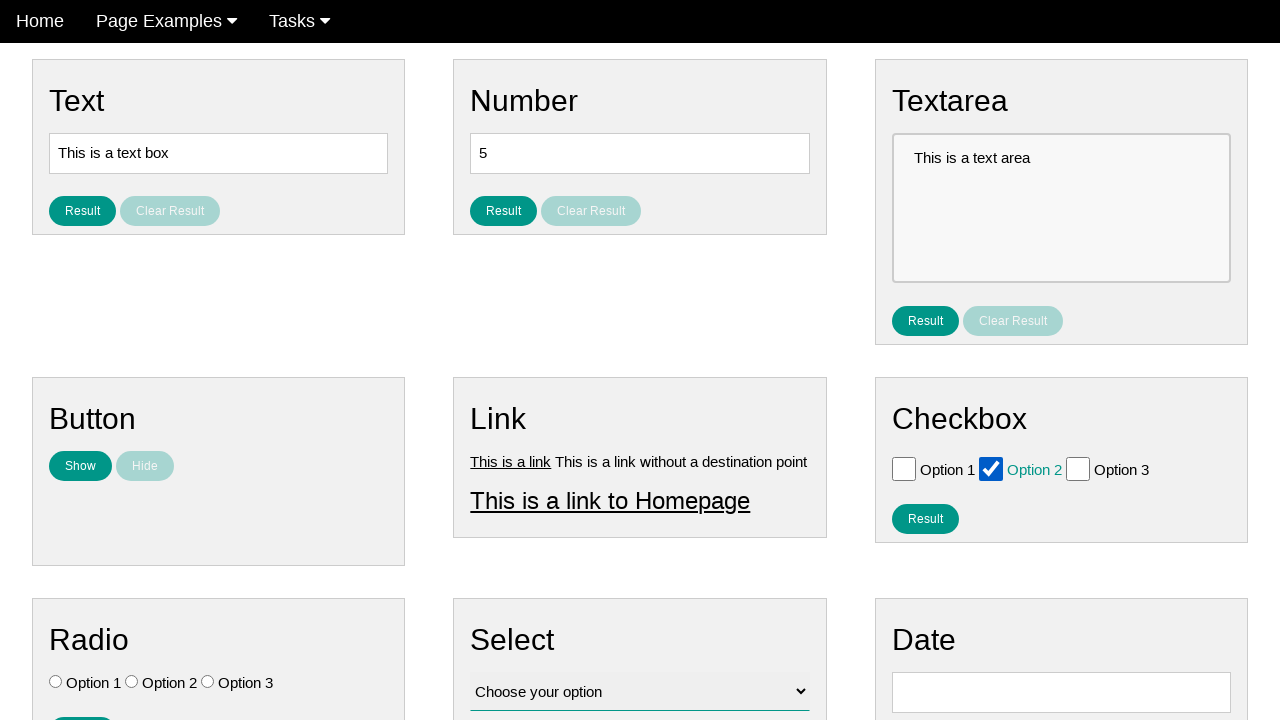

Clicked Option 3 checkbox at (1078, 468) on #vfb-6-2
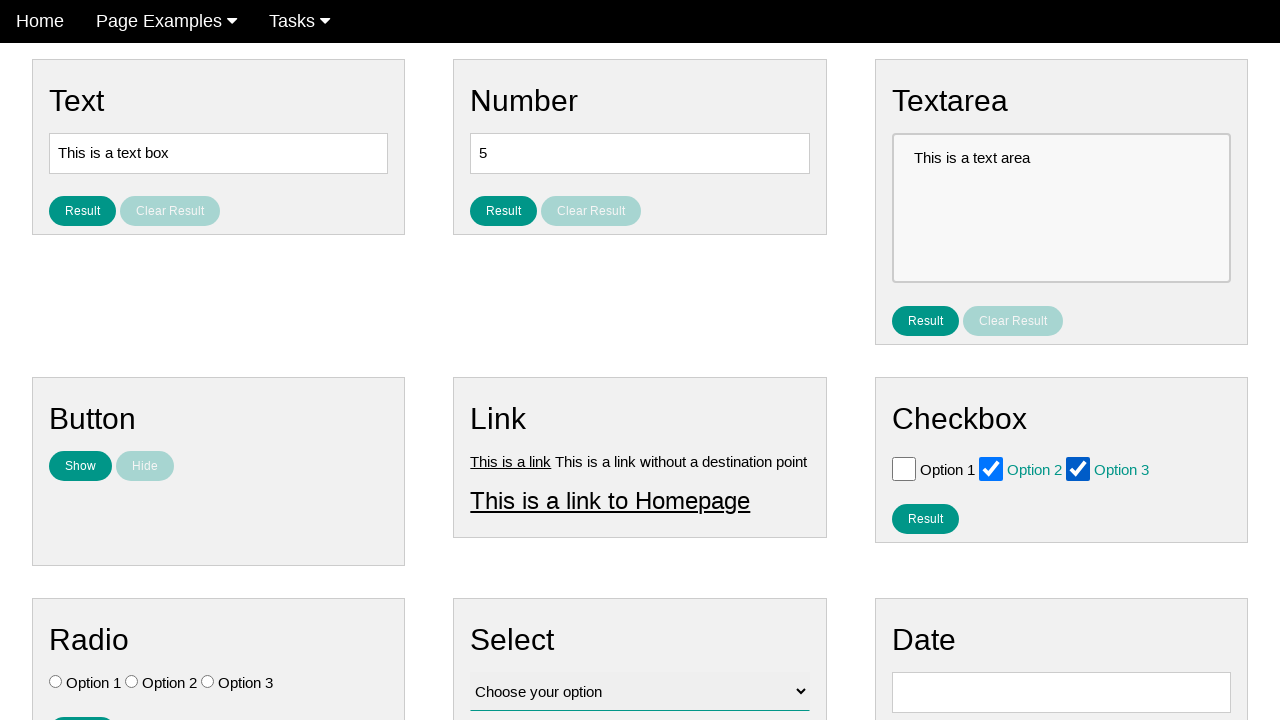

Clicked result button to display selected checkboxes at (925, 518) on #result_button_checkbox
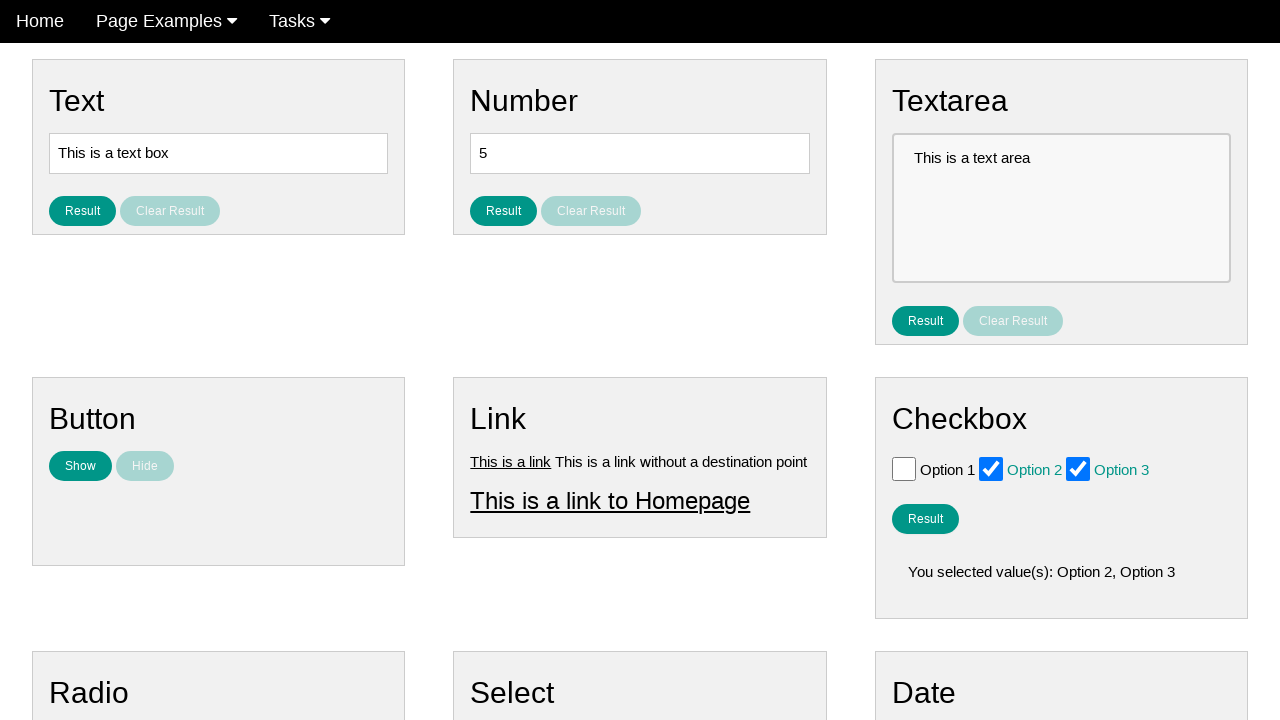

Waited for result message to load
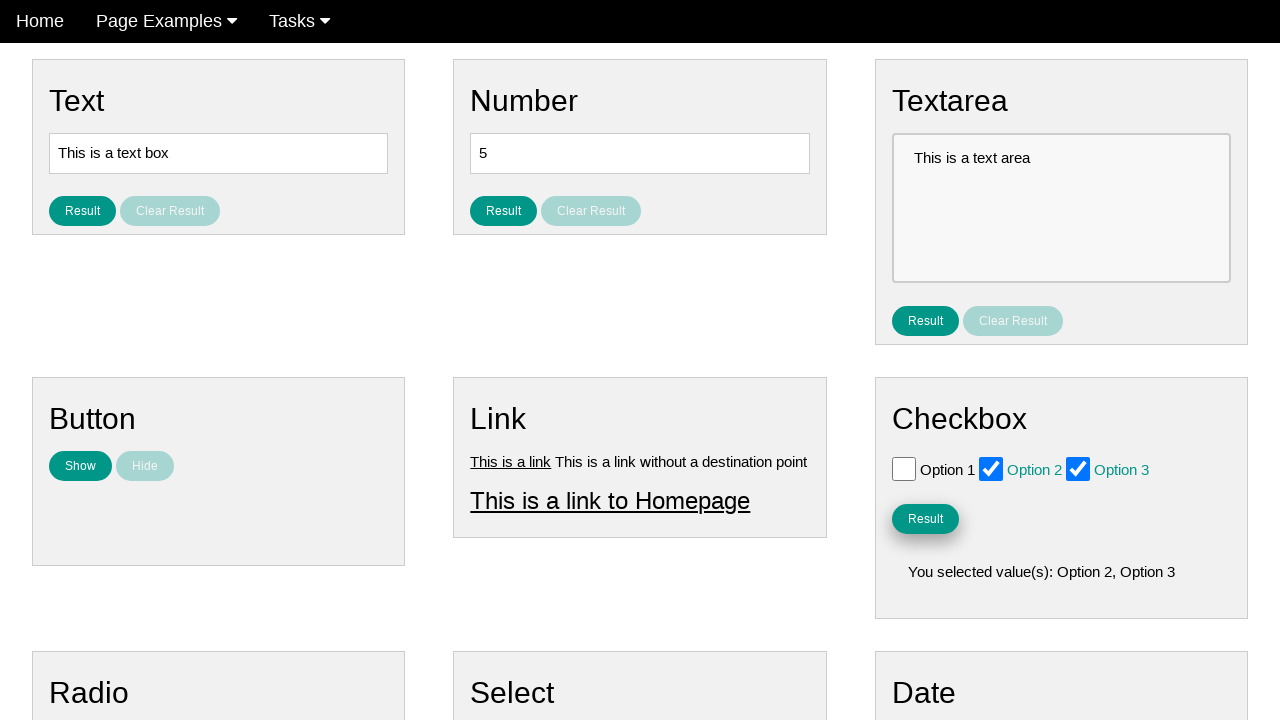

Verified result message is visible
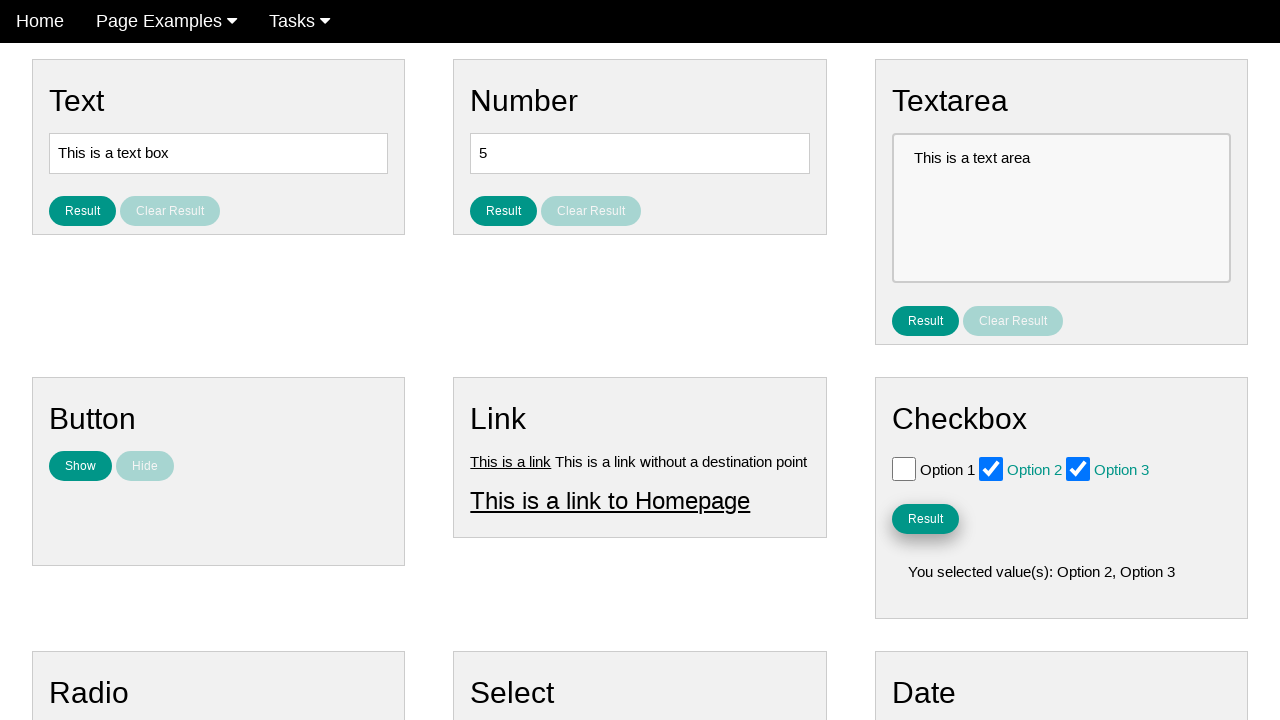

Verified result message displays 'You selected value(s): Option 2, Option 3'
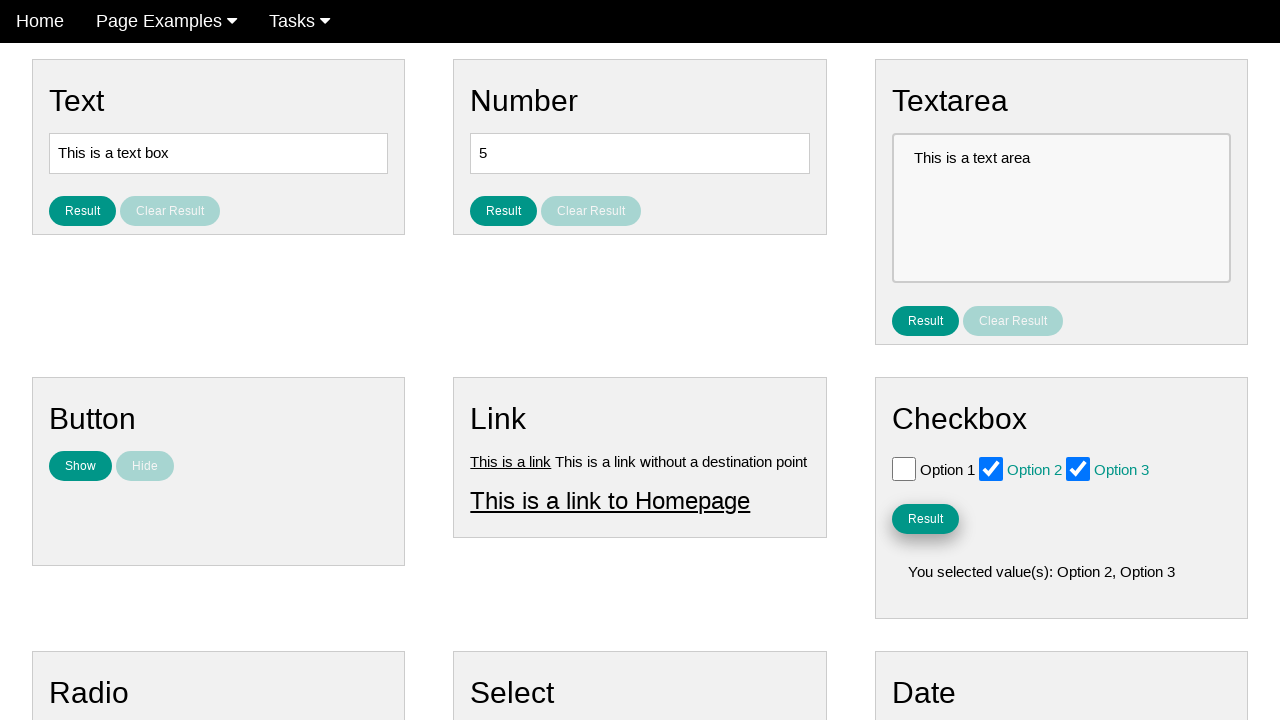

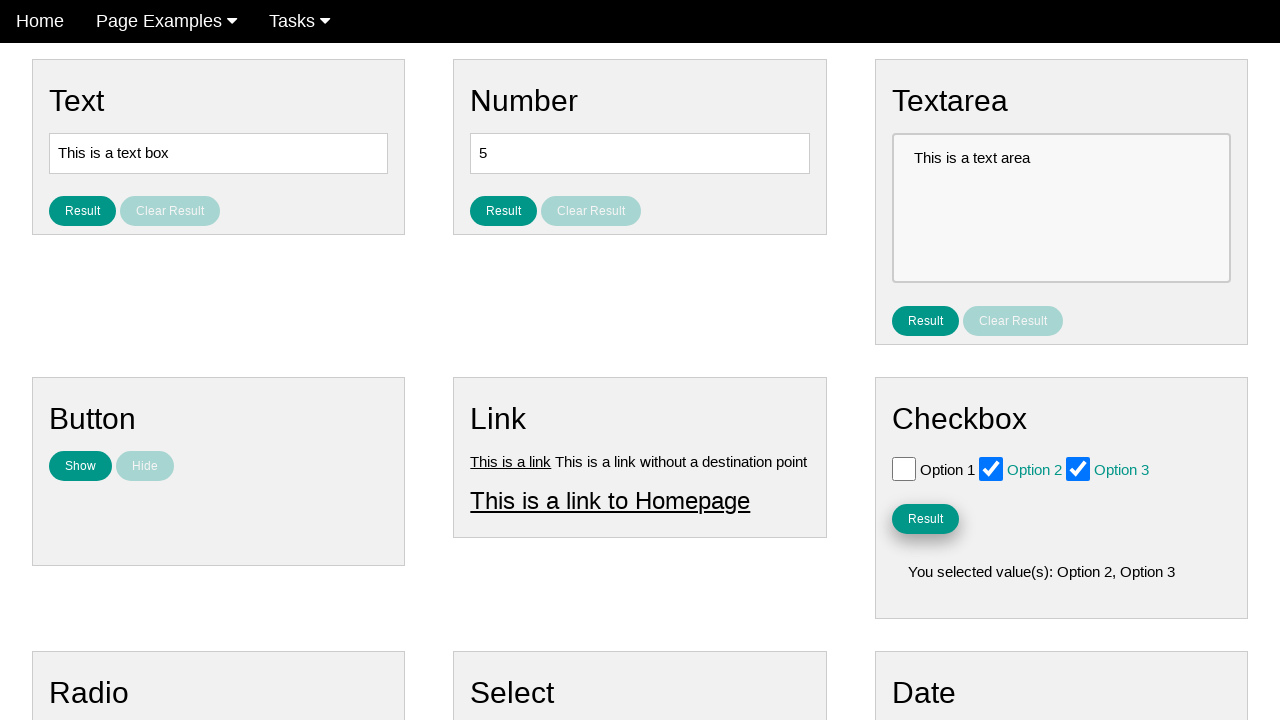